Tests radio button selection by iterating through radio buttons in a group and clicking the one with value "Cheese"

Starting URL: https://www.echoecho.com/htmlforms10.htm

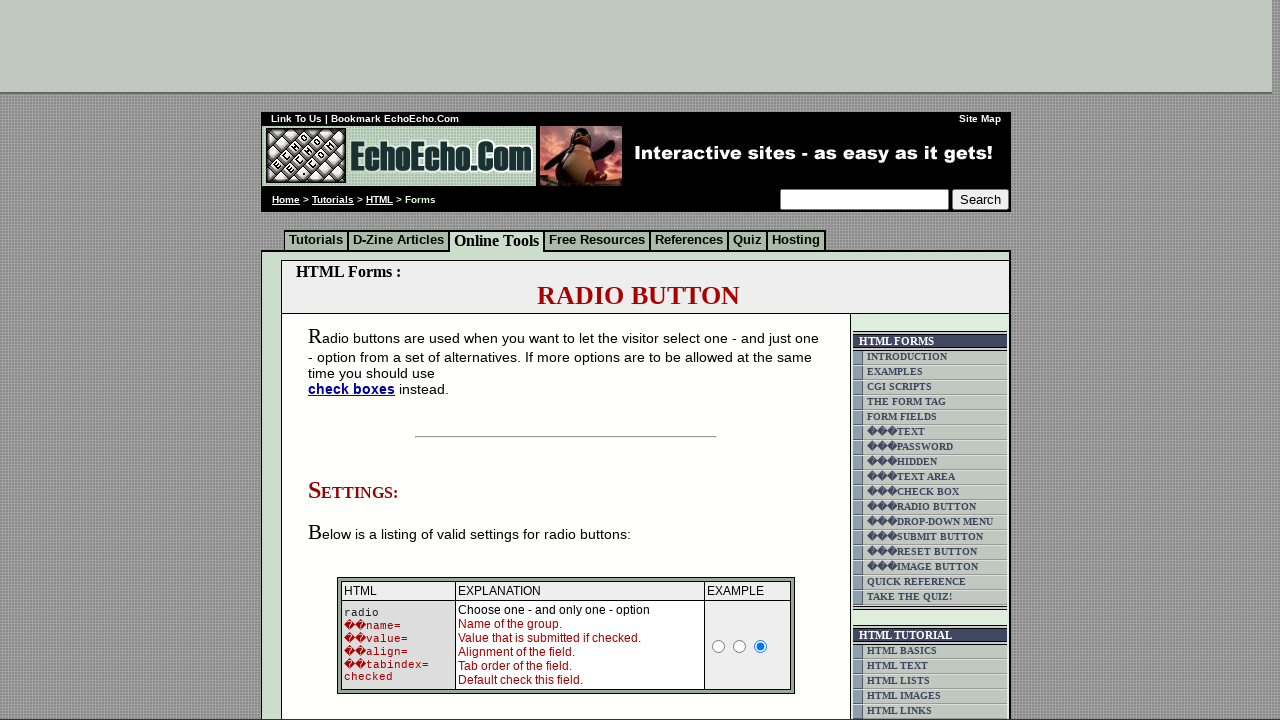

Navigated to radio button form page
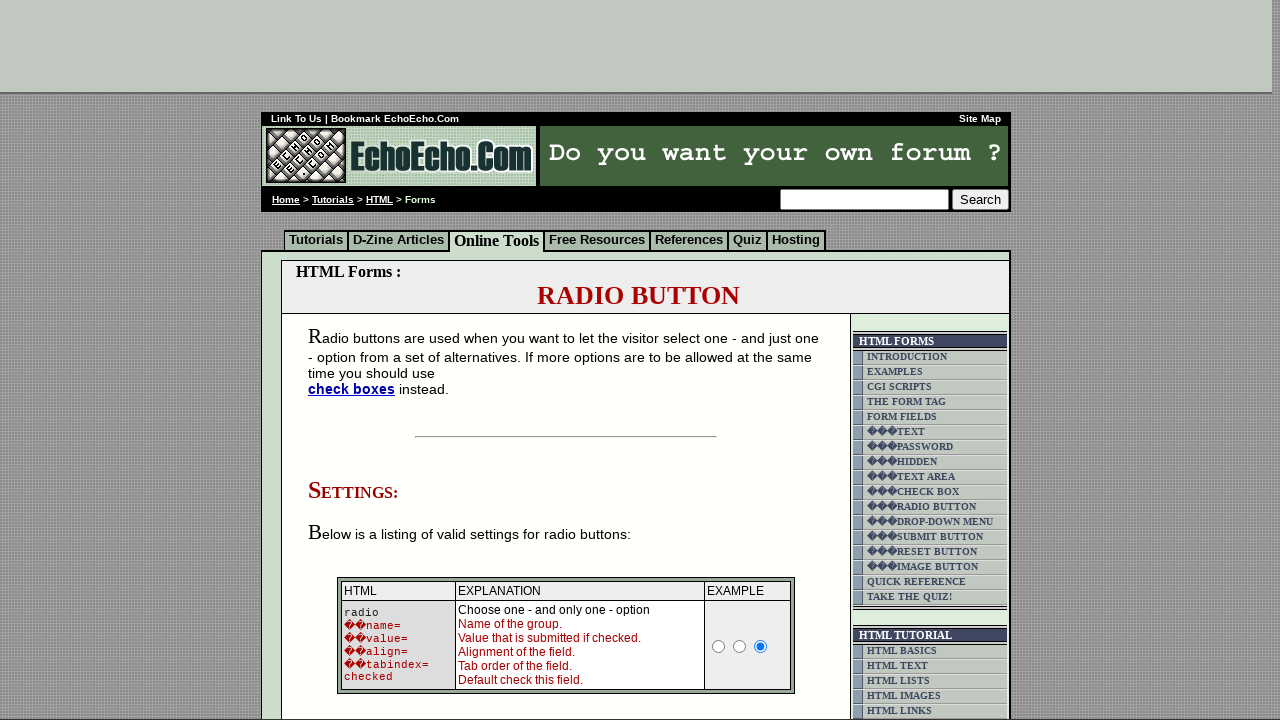

Located all radio buttons in group1
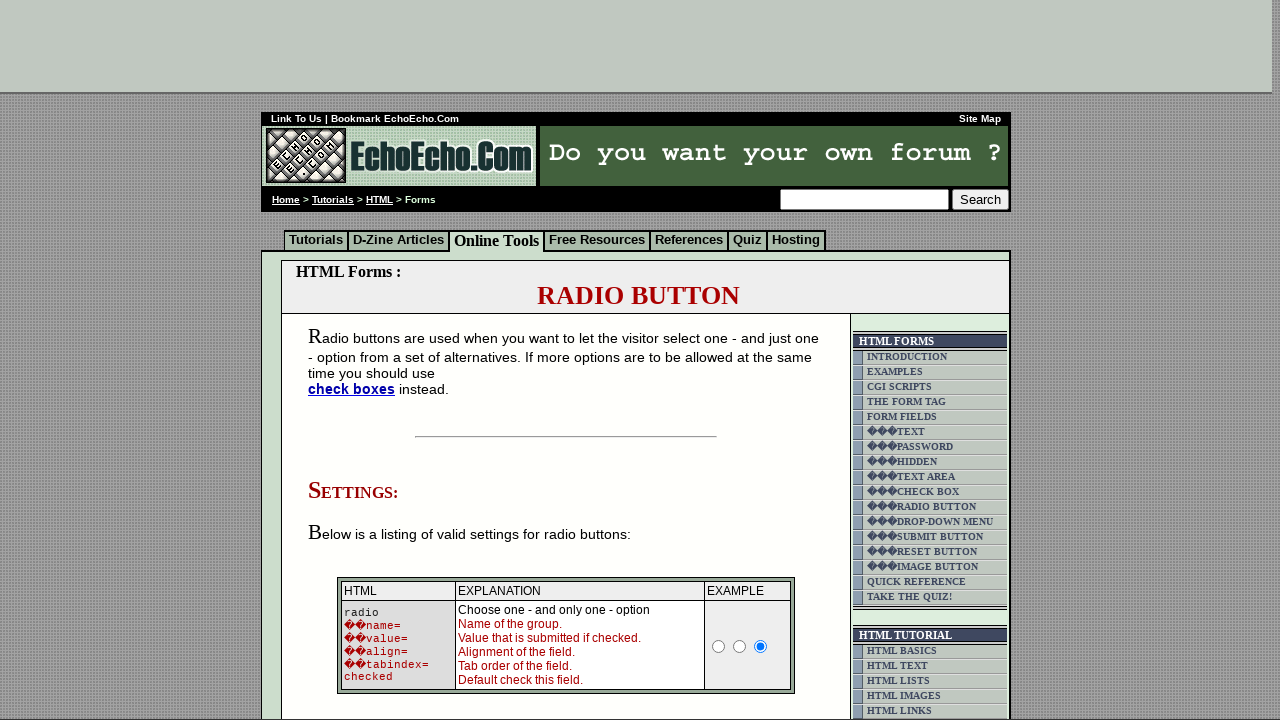

Found 3 radio buttons in the group
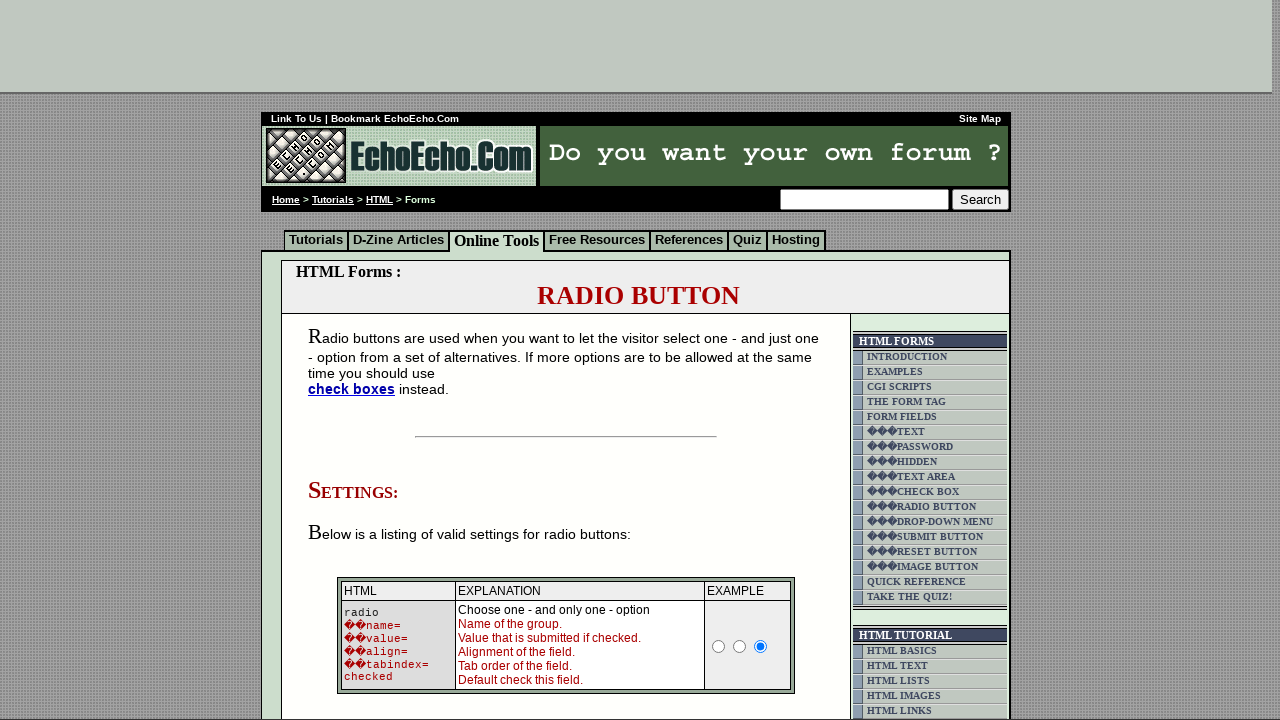

Retrieved value attribute from radio button 0: 'Milk'
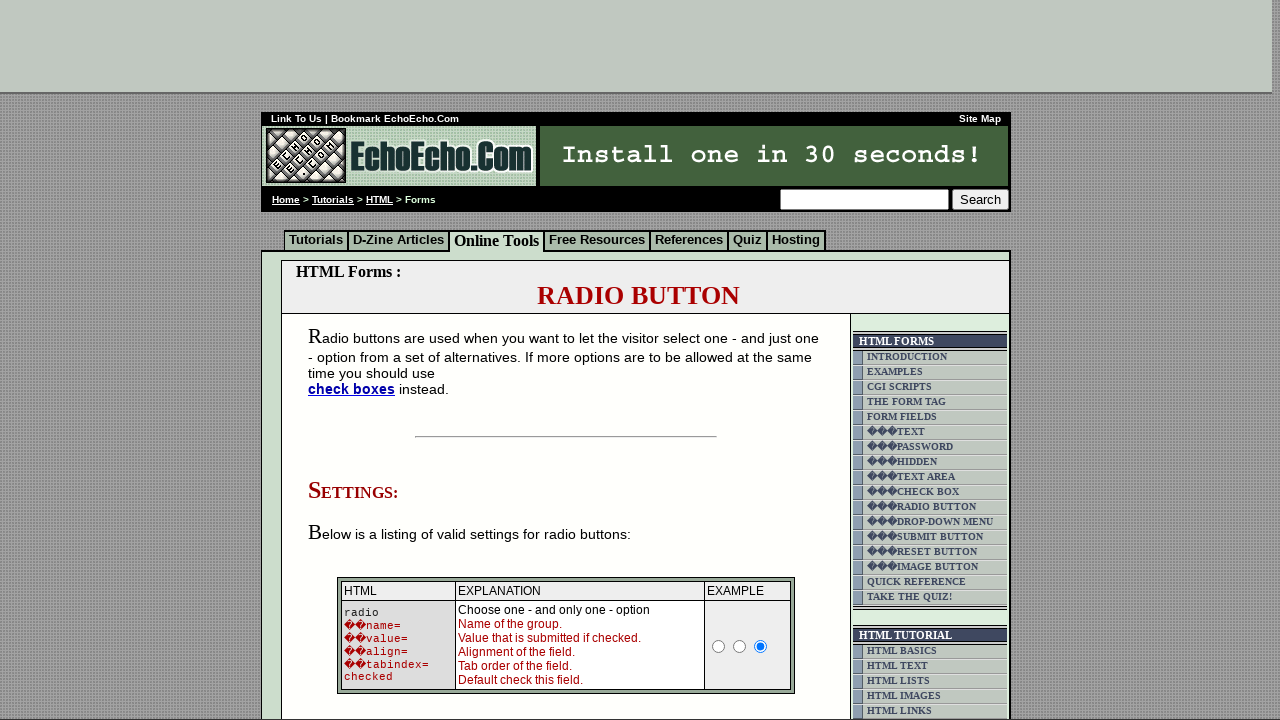

Retrieved value attribute from radio button 1: 'Butter'
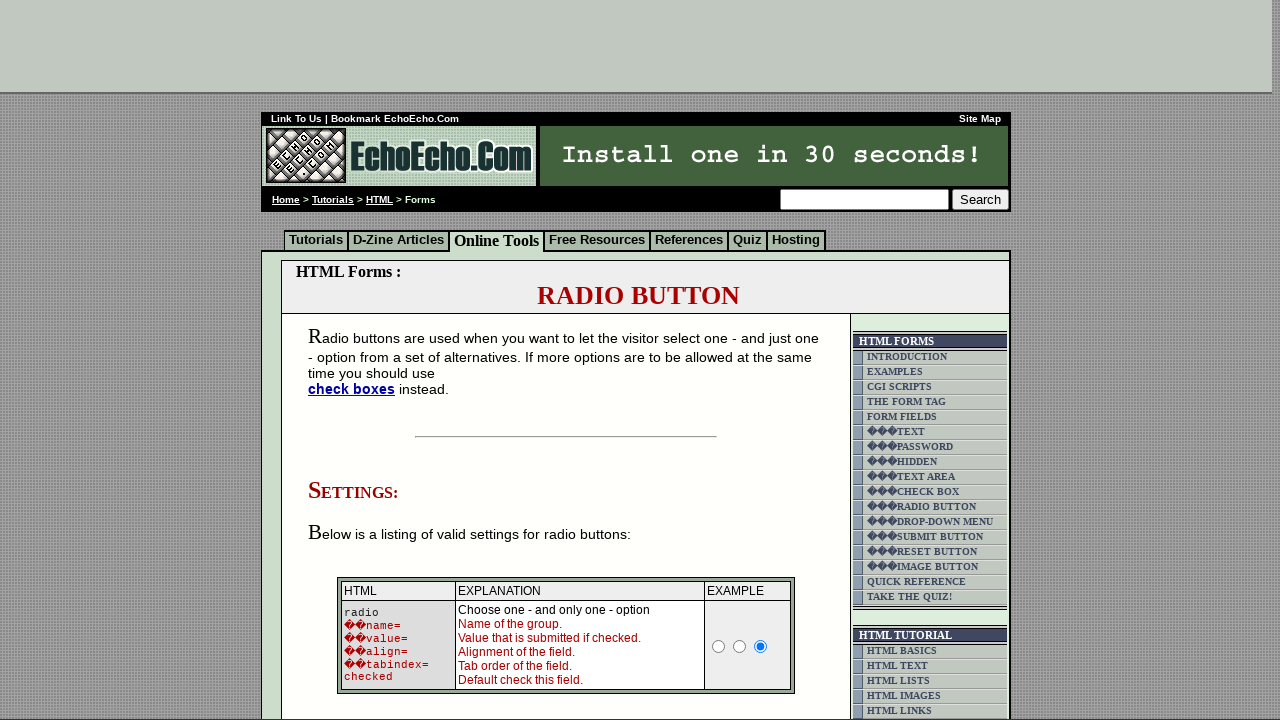

Retrieved value attribute from radio button 2: 'Cheese'
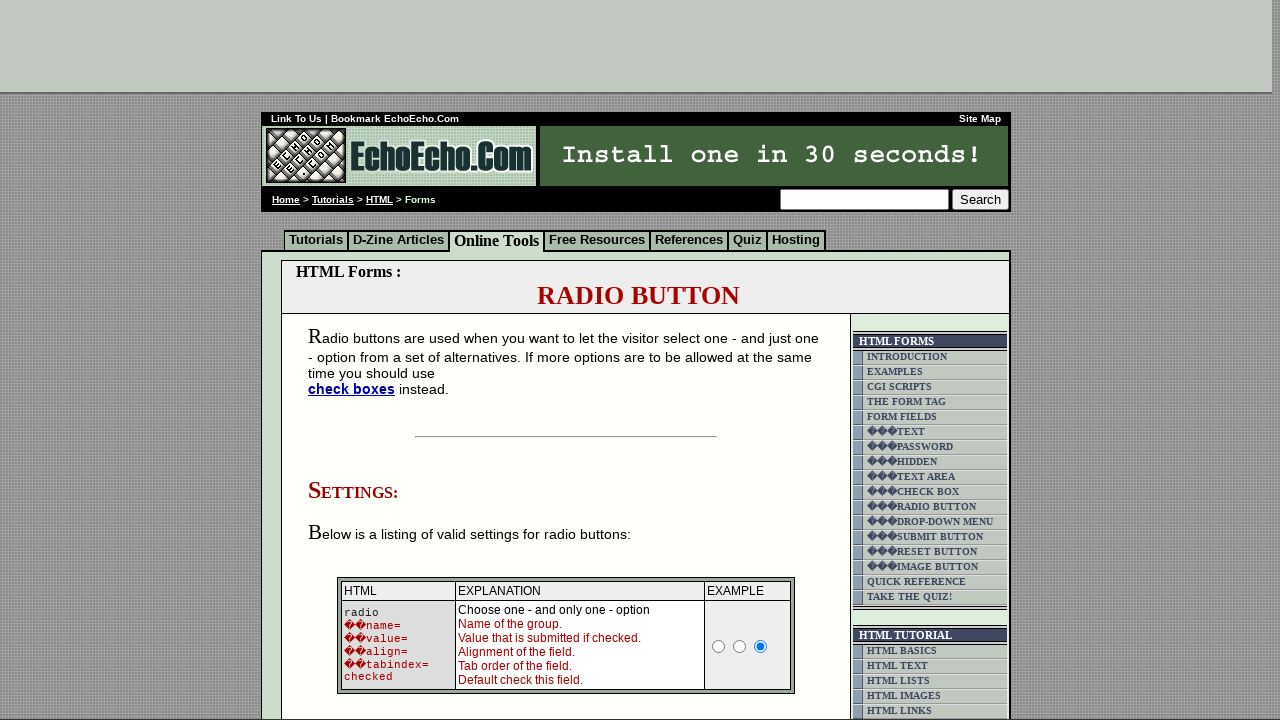

Clicked radio button with value 'Cheese' at (356, 360) on xpath=//input[@name='group1'] >> nth=2
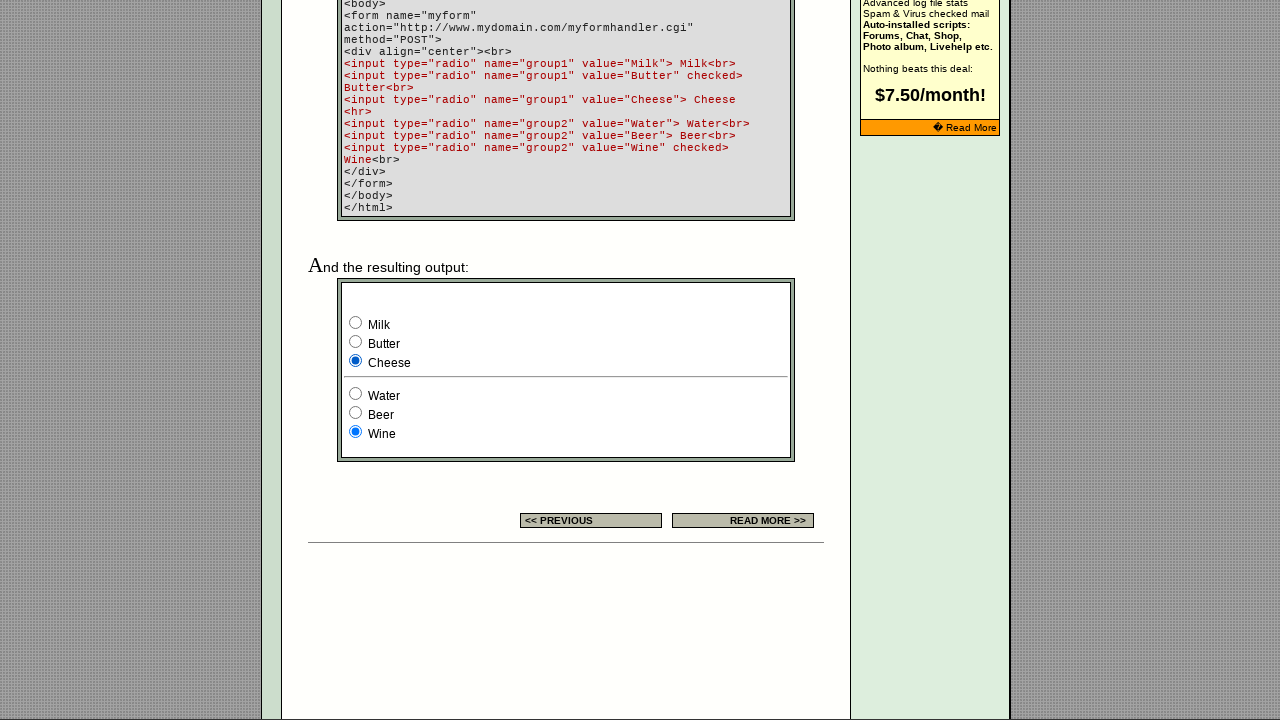

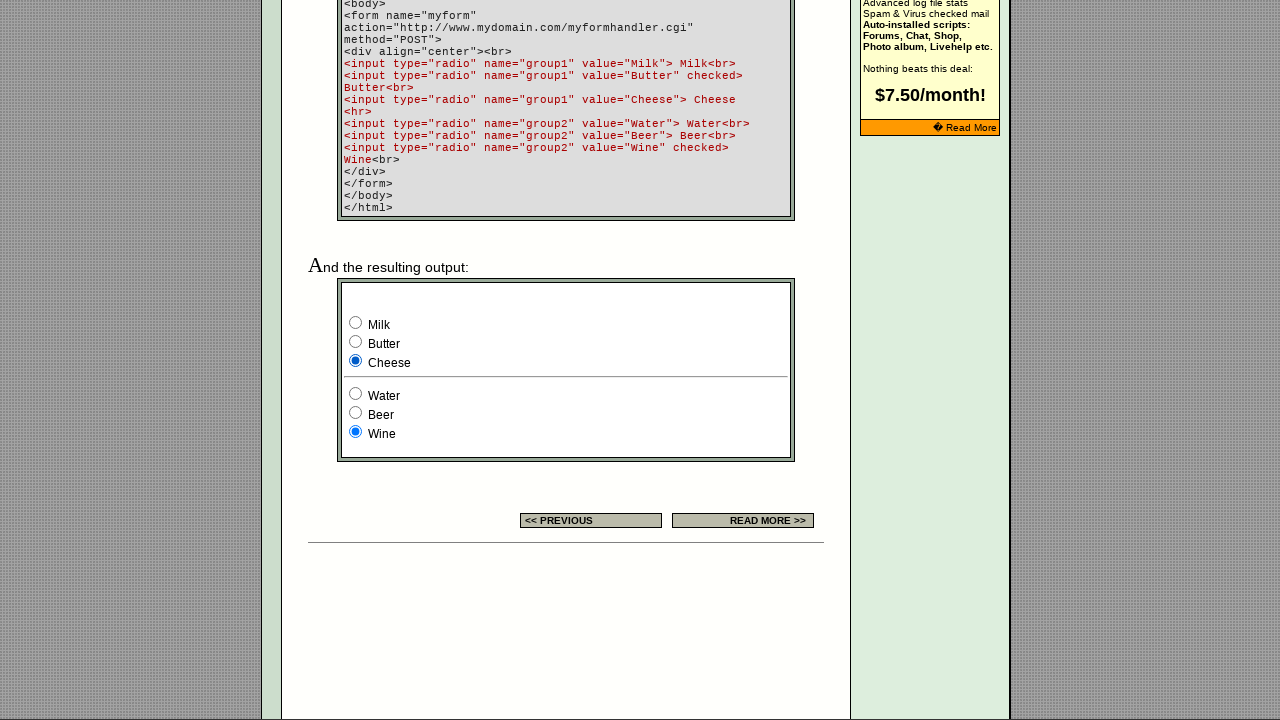